Tests error validation when submitting form with empty fields - enters a code, clicks insert, then clicks finalize to check for empty field validation

Starting URL: https://ciscodeto.github.io/AcodemiaGerenciamento/ymodalidades.html

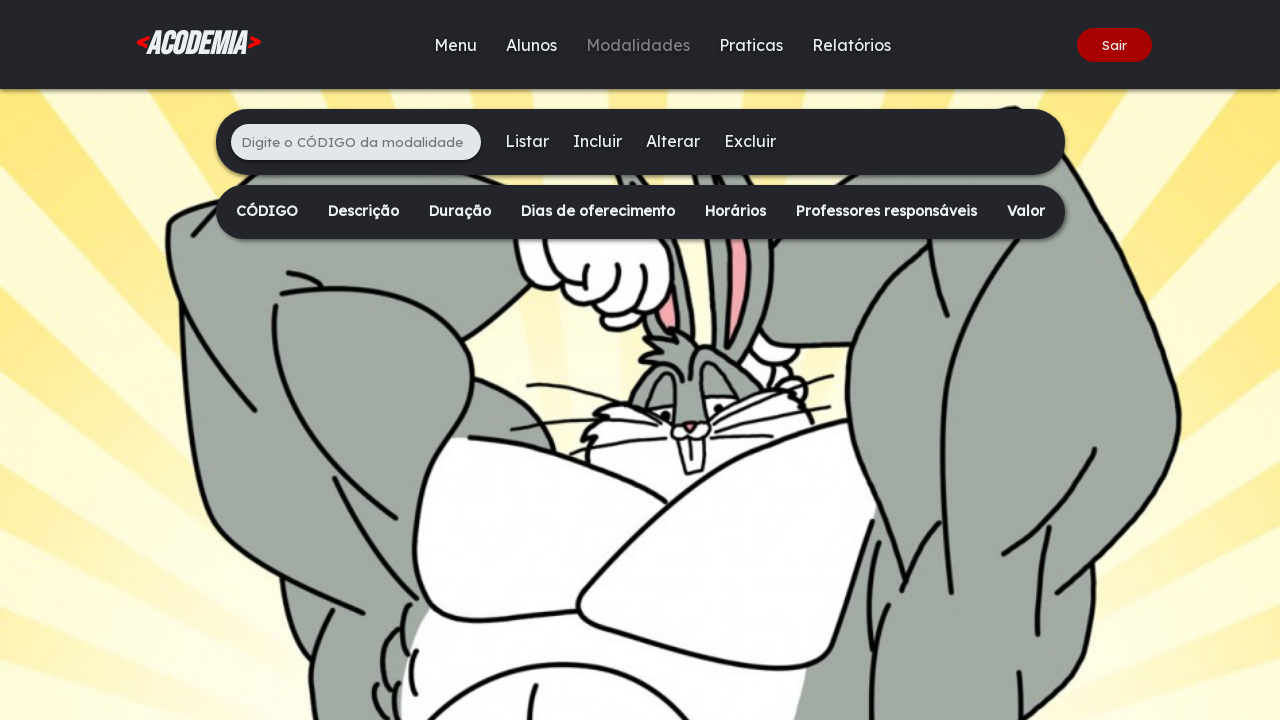

Navigated to test page
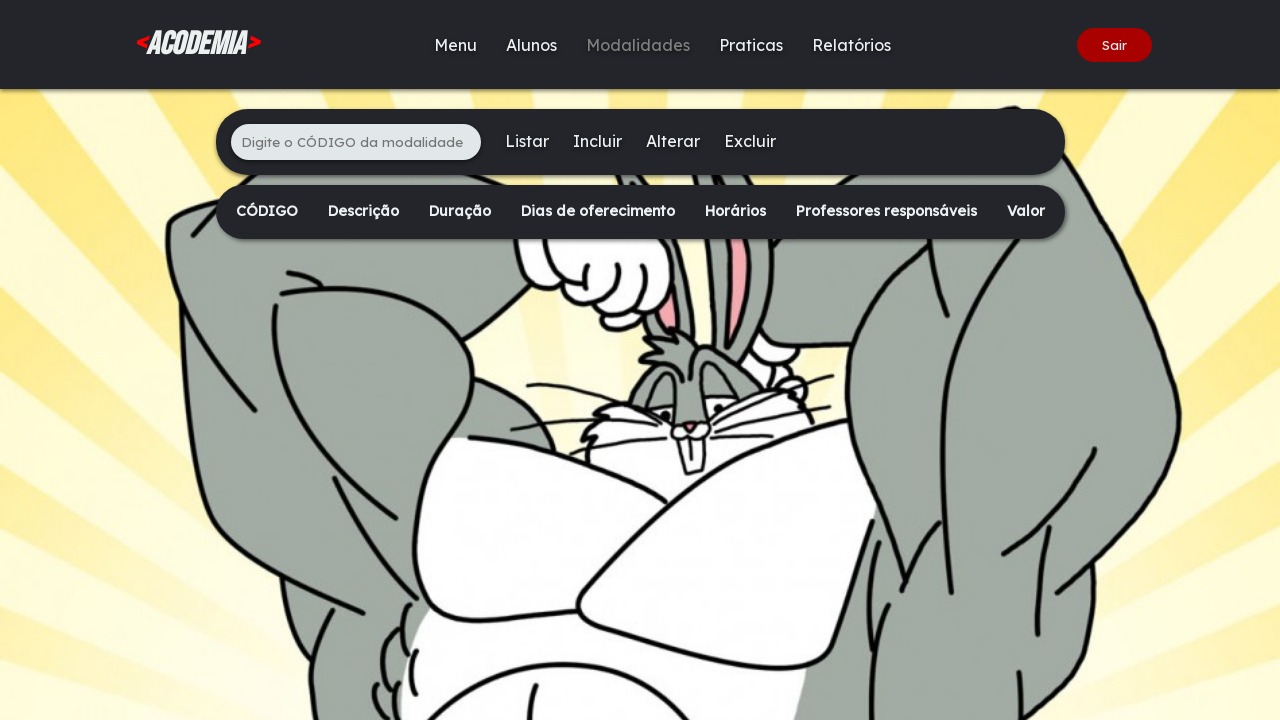

Filled code field with '-532' on xpath=/html/body/div[2]/main/div[1]/ul/li[1]/input
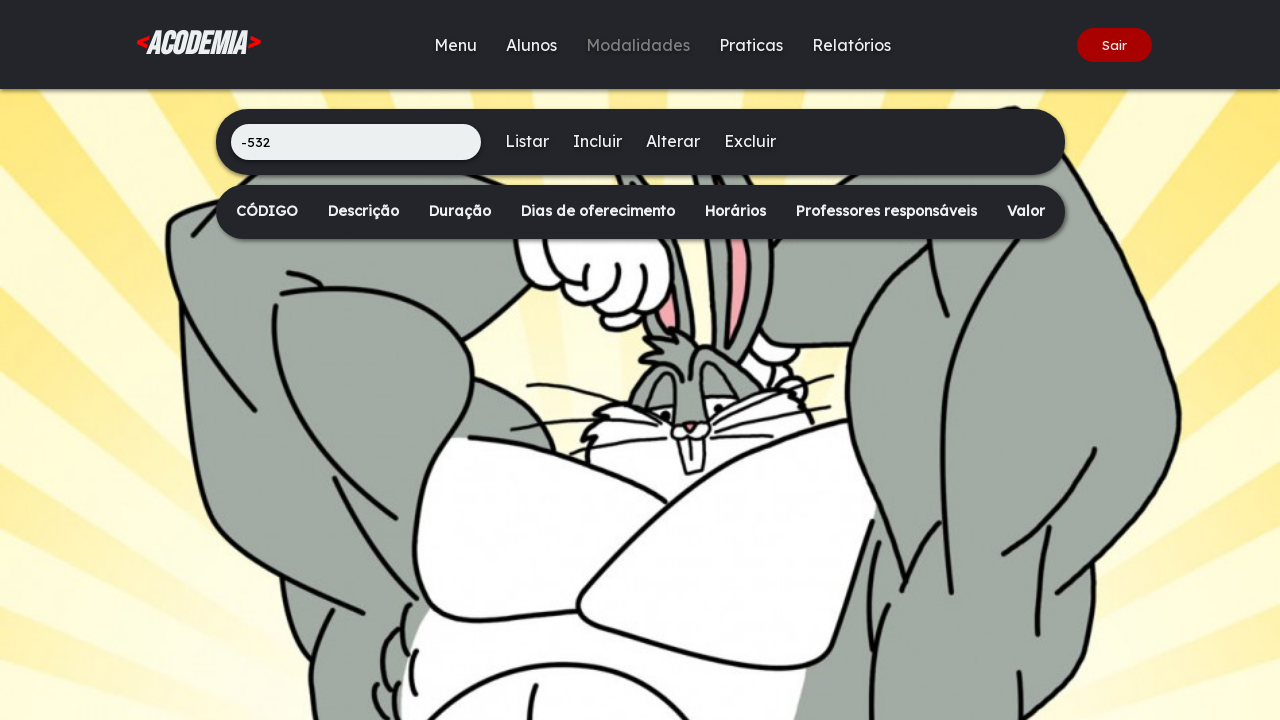

Clicked Insert button to open form modal at (597, 141) on xpath=/html/body/div[2]/main/div[1]/ul/li[3]/a
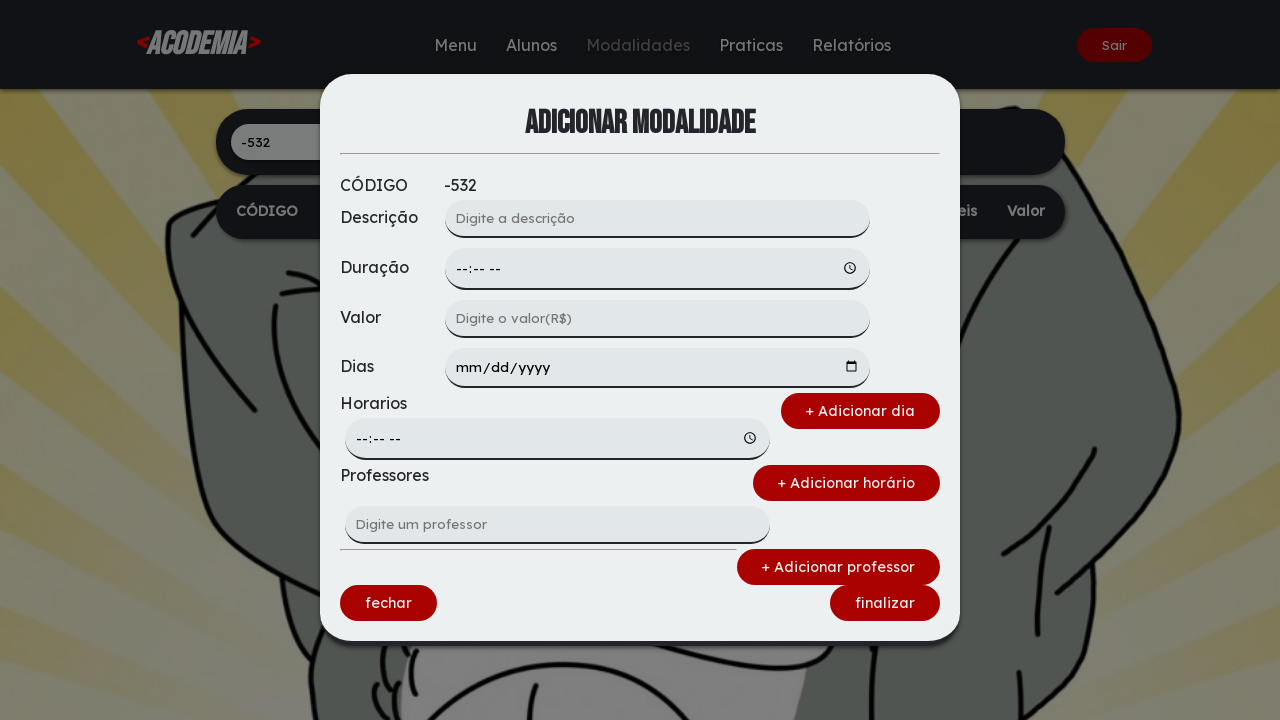

Form modal appeared
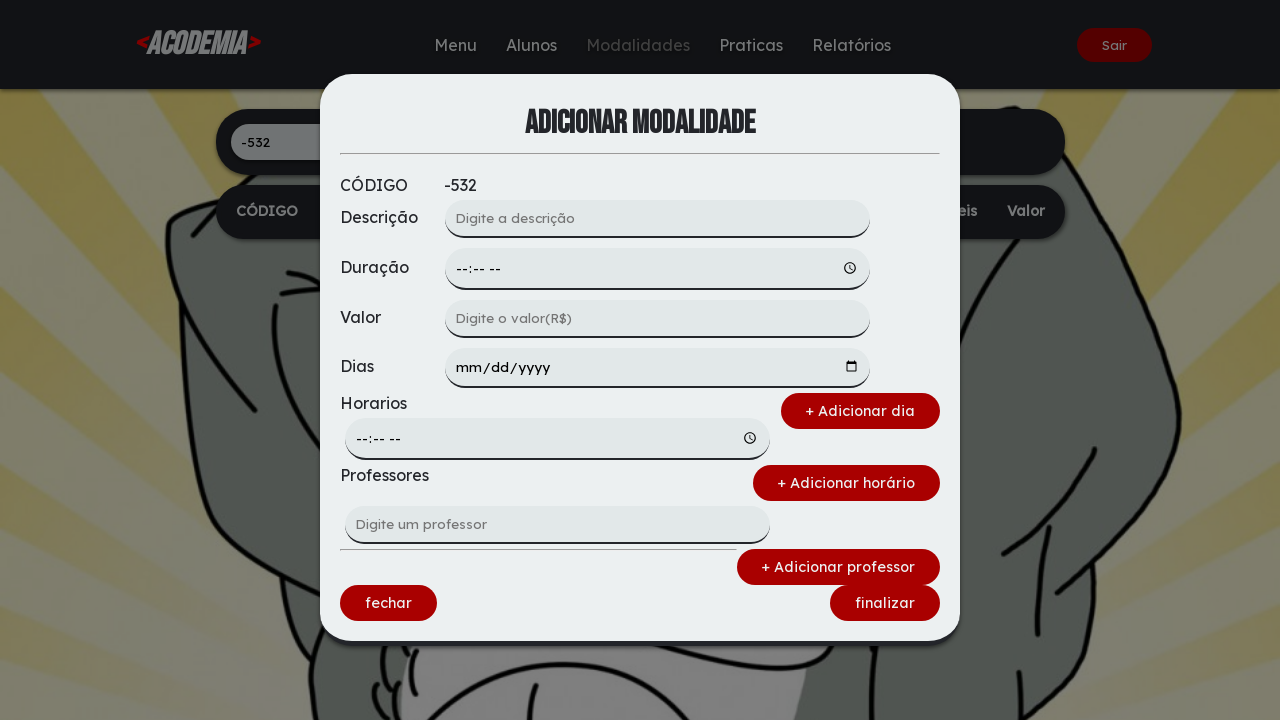

Clicked Finalizar button to submit form with empty fields at (885, 603) on xpath=/html/body/div[1]/div/form/div[4]/a[2]
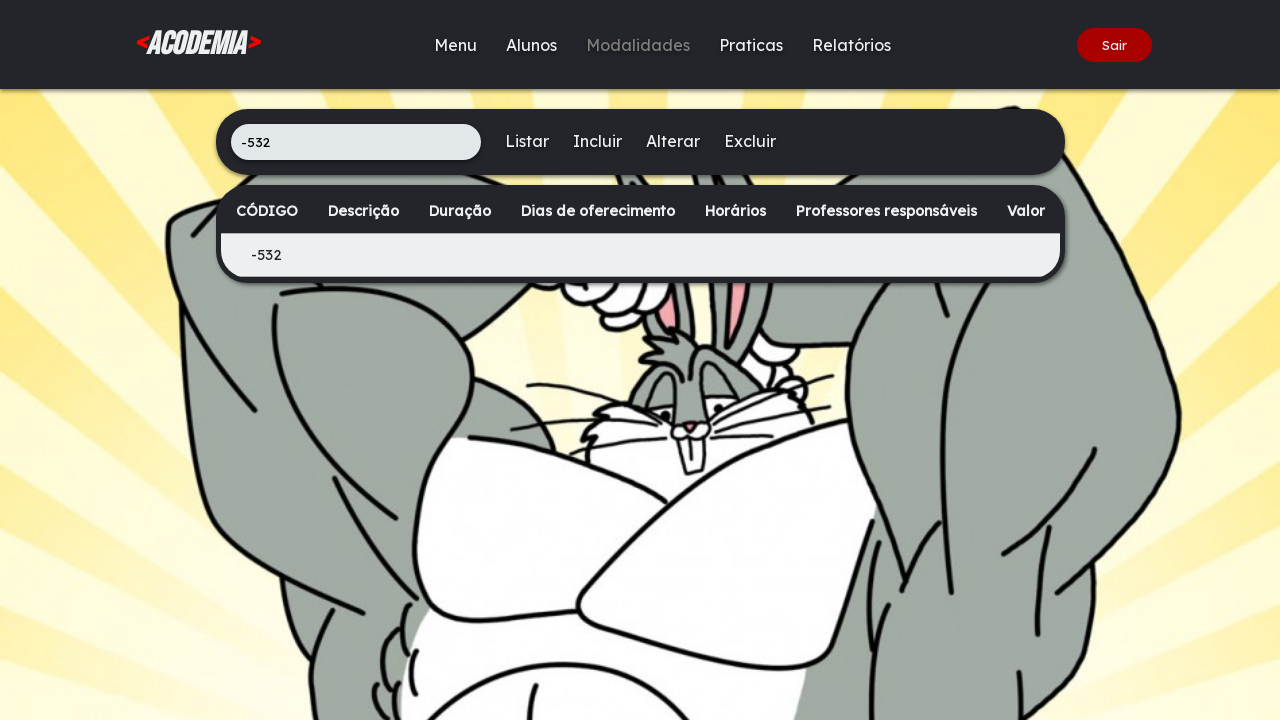

Error validation occurred and content table visible
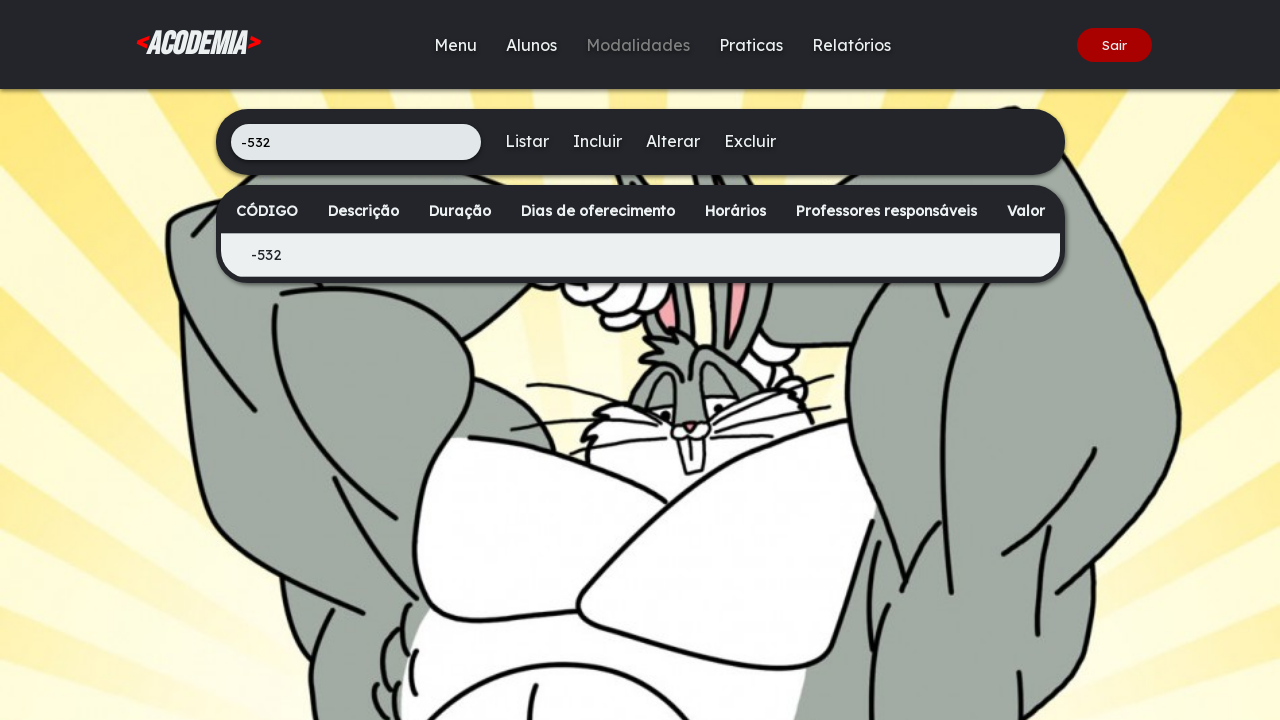

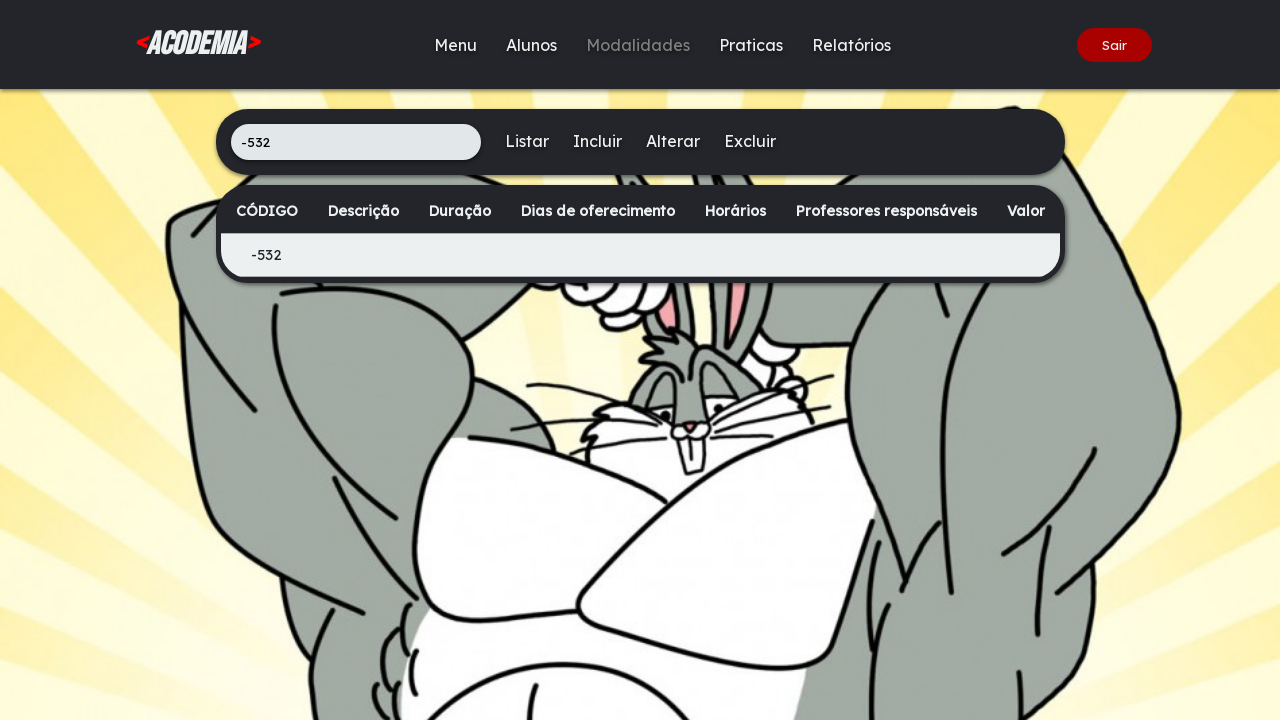